Tests a jQuery dropdown combo tree by clicking on the input box and selecting an option from the dropdown list

Starting URL: https://www.jqueryscript.net/demo/Drop-Down-Combo-Tree/

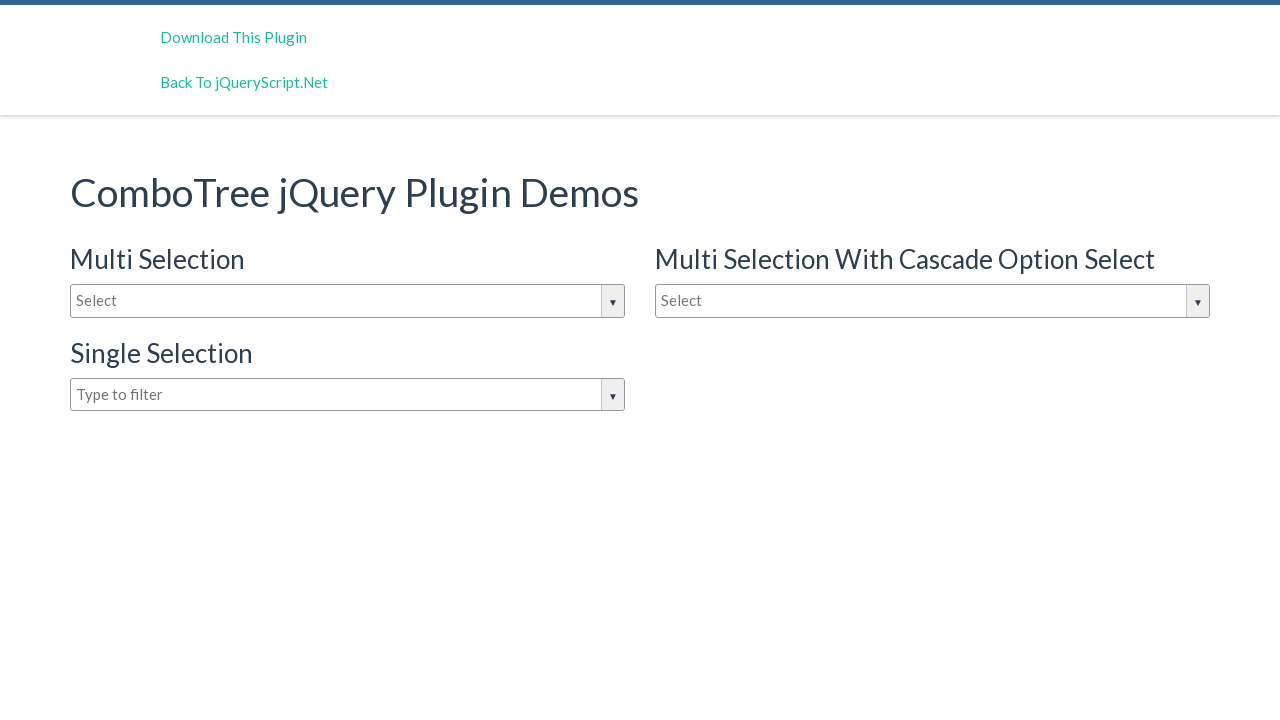

Clicked on dropdown input box to open options at (348, 301) on #justAnInputBox
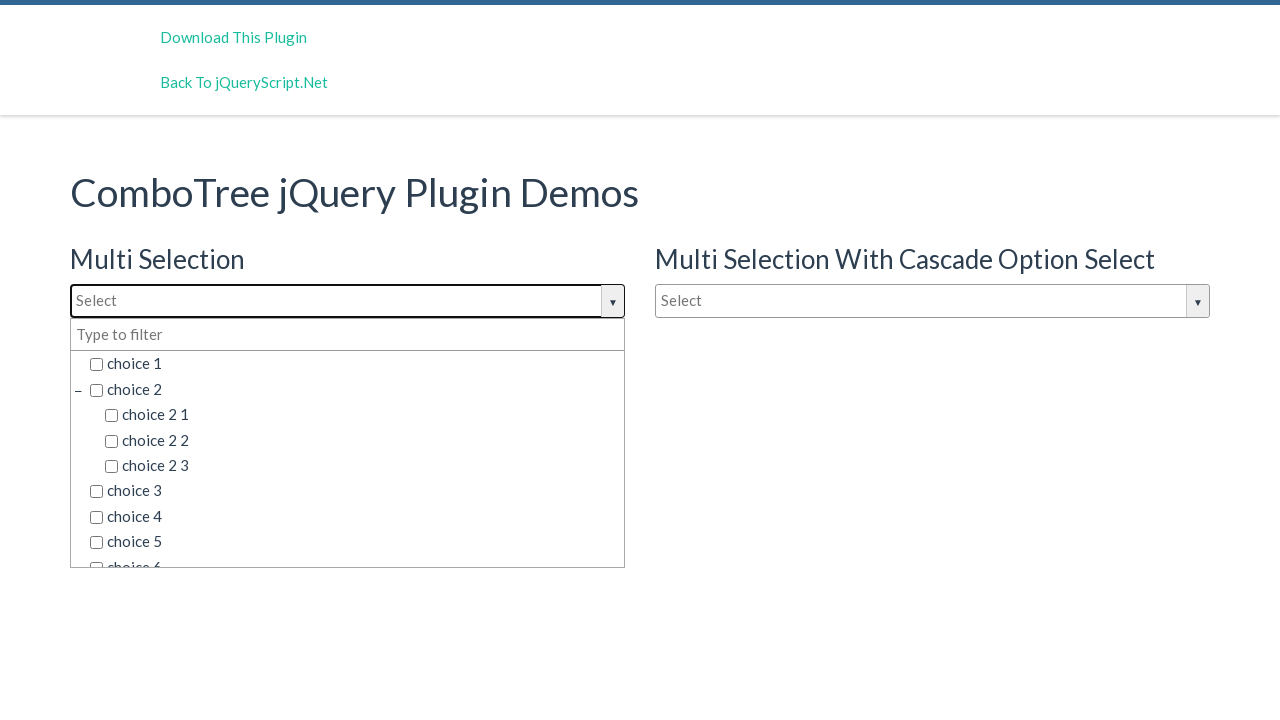

Dropdown options became visible
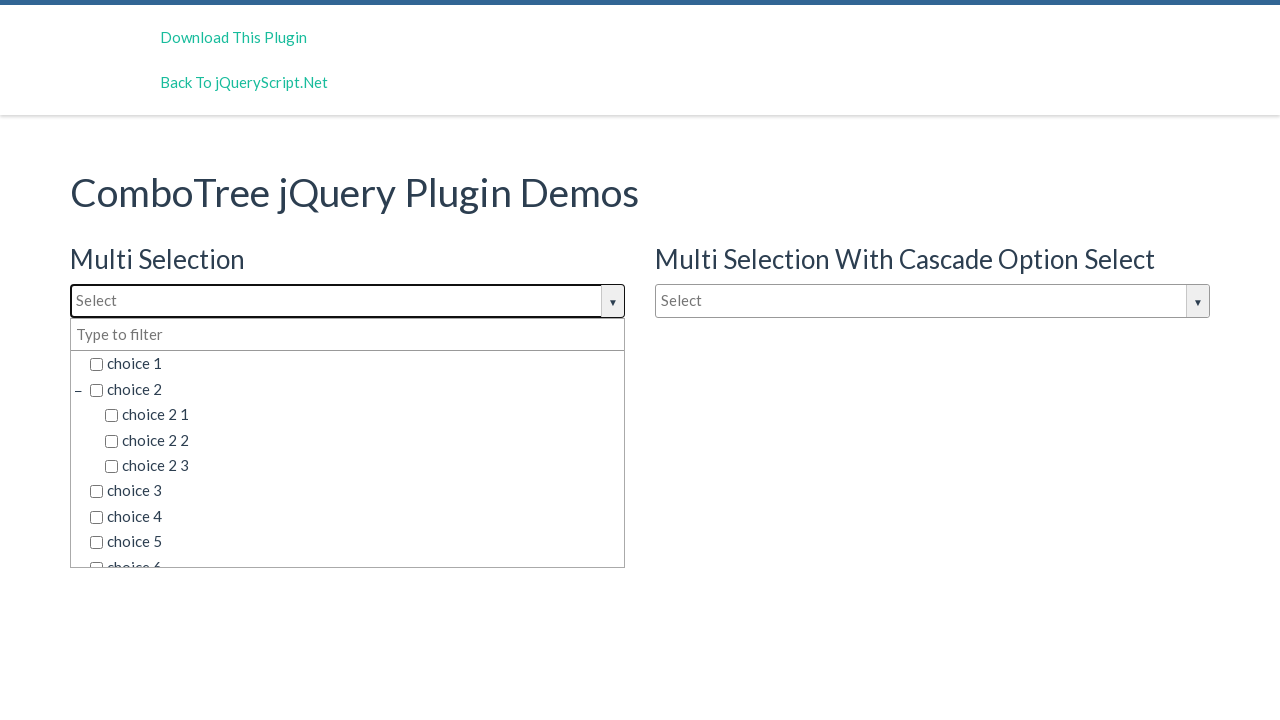

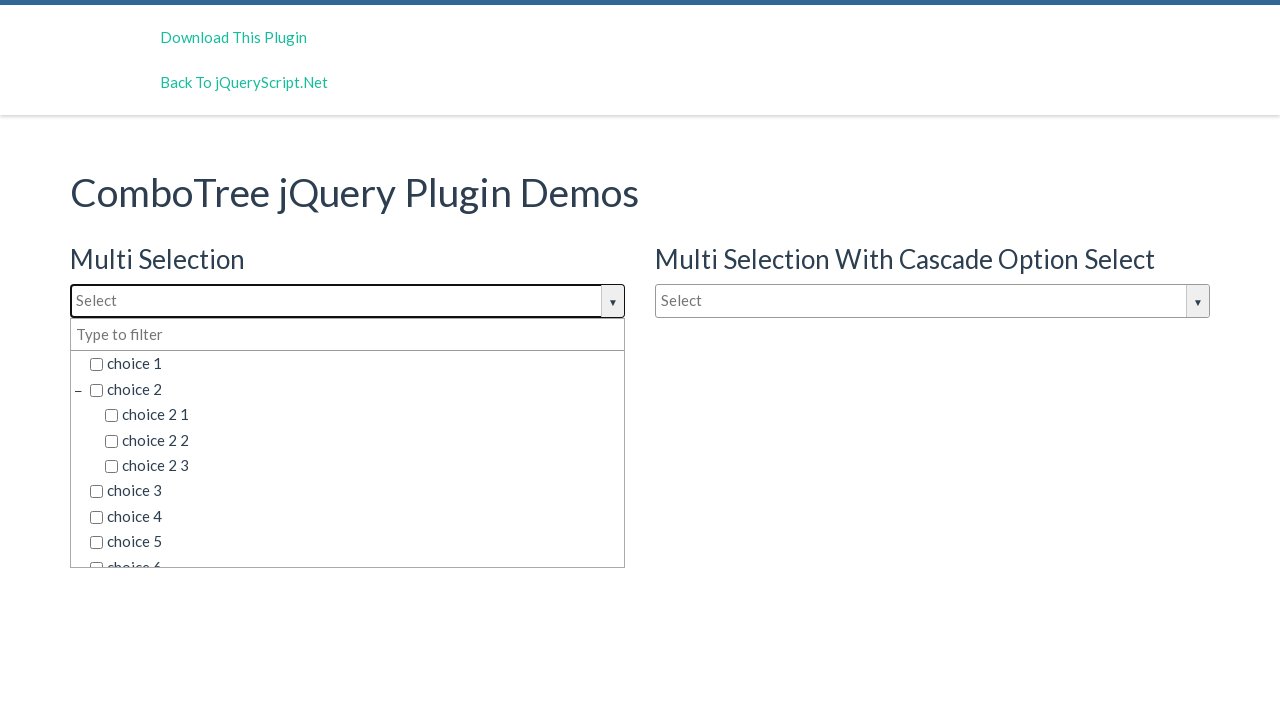